Tests the dynamic controls page by verifying a textbox is initially disabled, clicking the Enable button, waiting for the textbox to become enabled, and verifying the success message appears.

Starting URL: https://the-internet.herokuapp.com/dynamic_controls

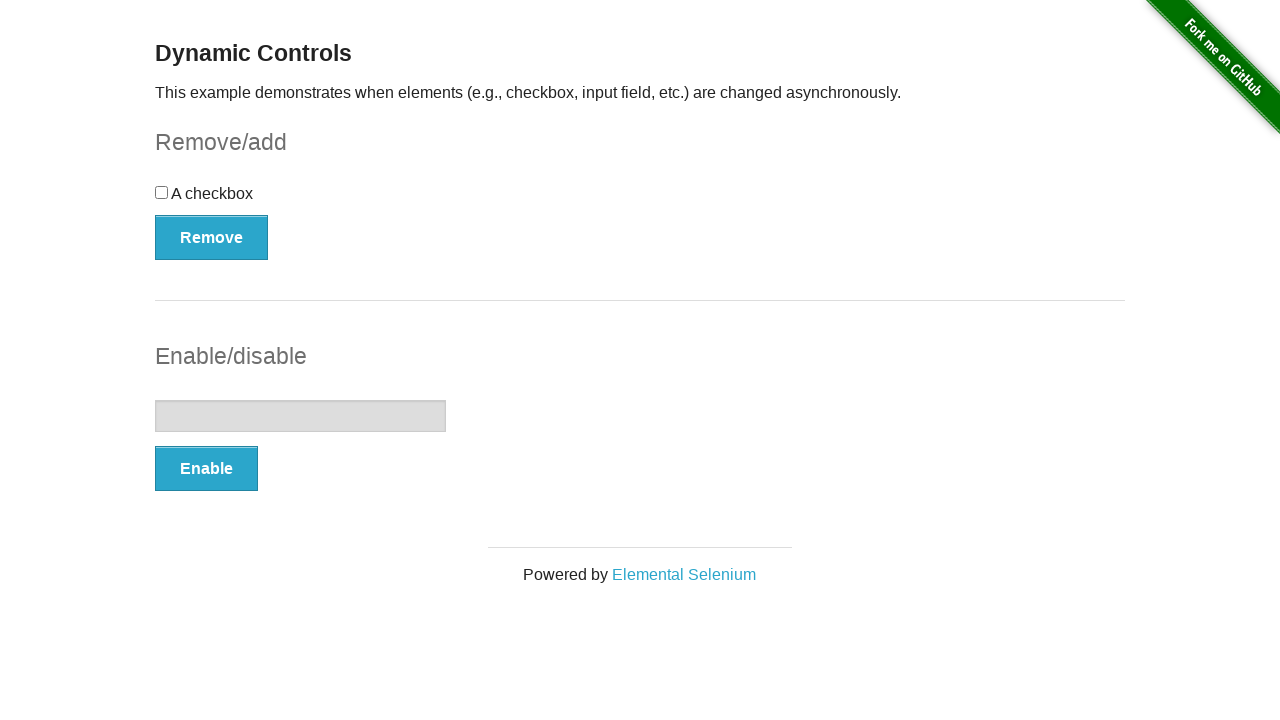

Located the textbox element
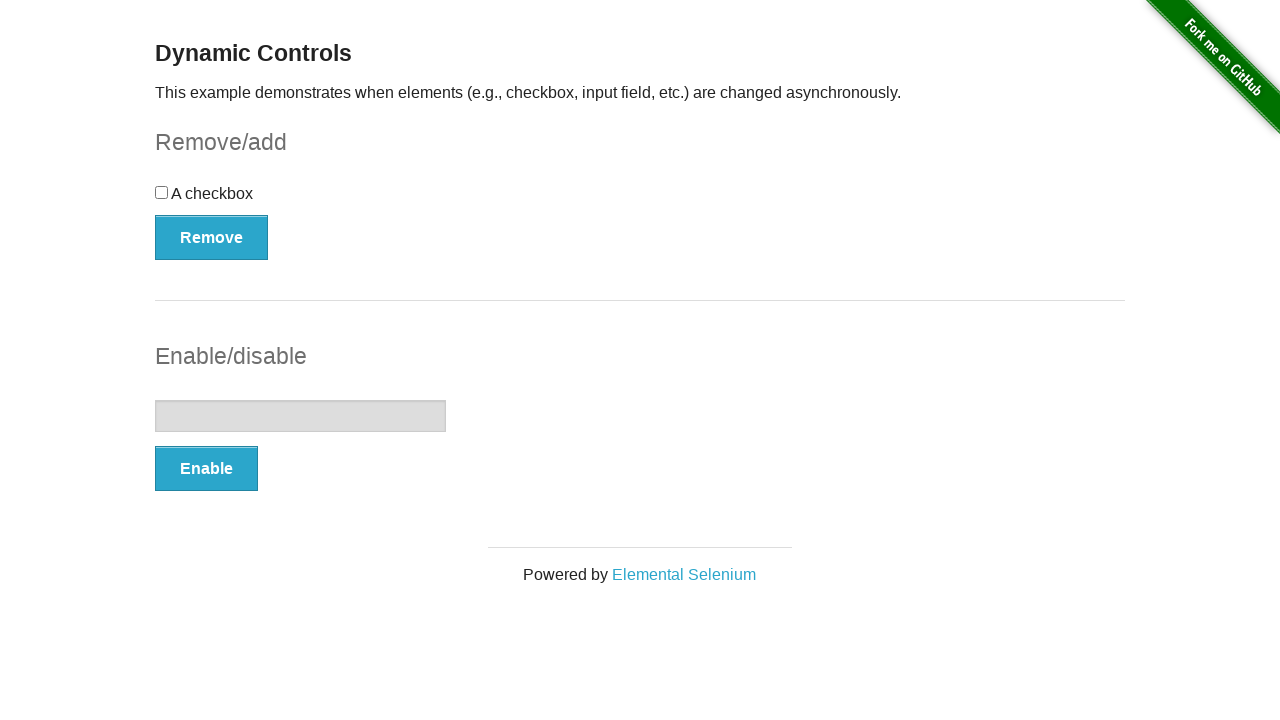

Verified textbox is initially disabled
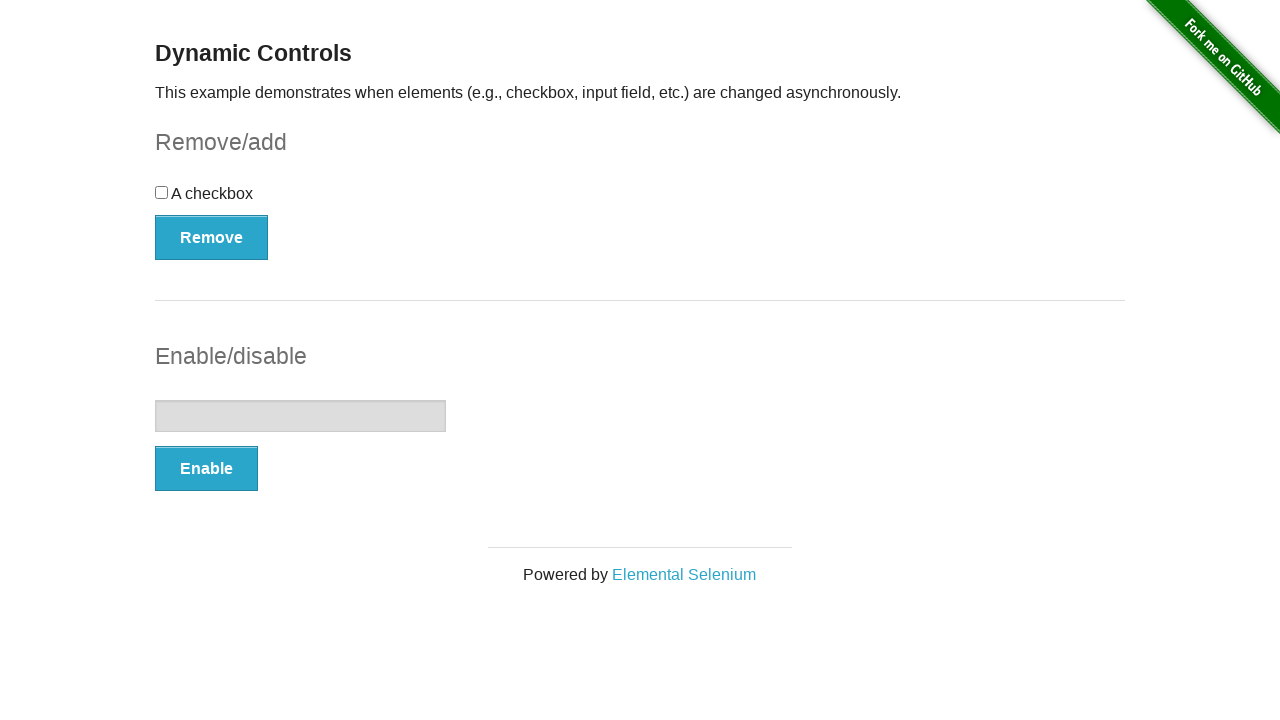

Clicked the Enable button at (206, 469) on xpath=//button[text()='Enable']
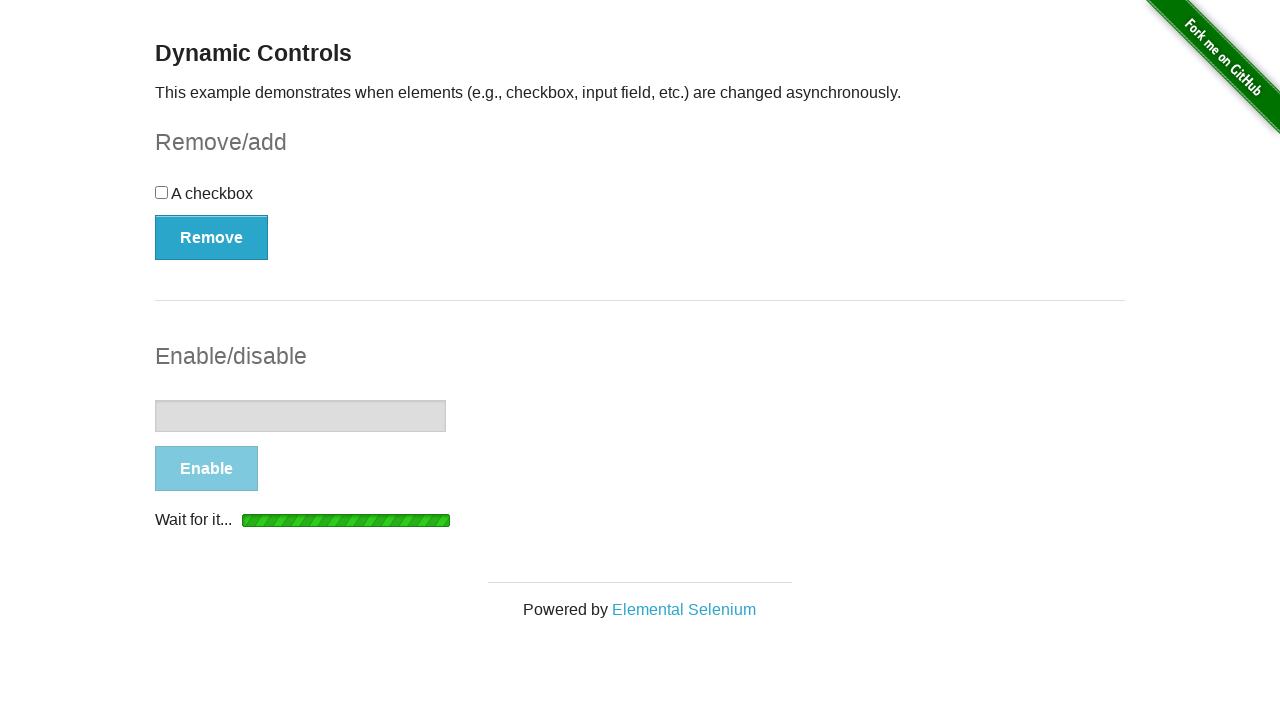

Waited for textbox to become enabled
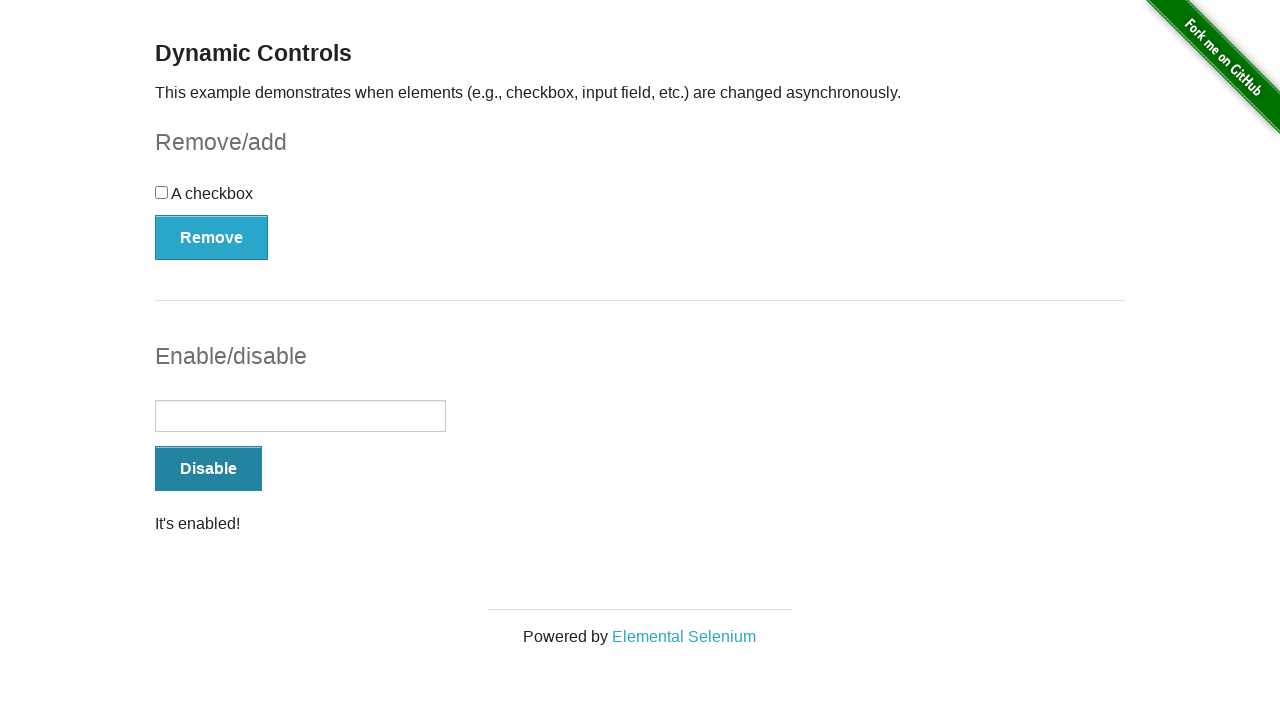

Located the success message element
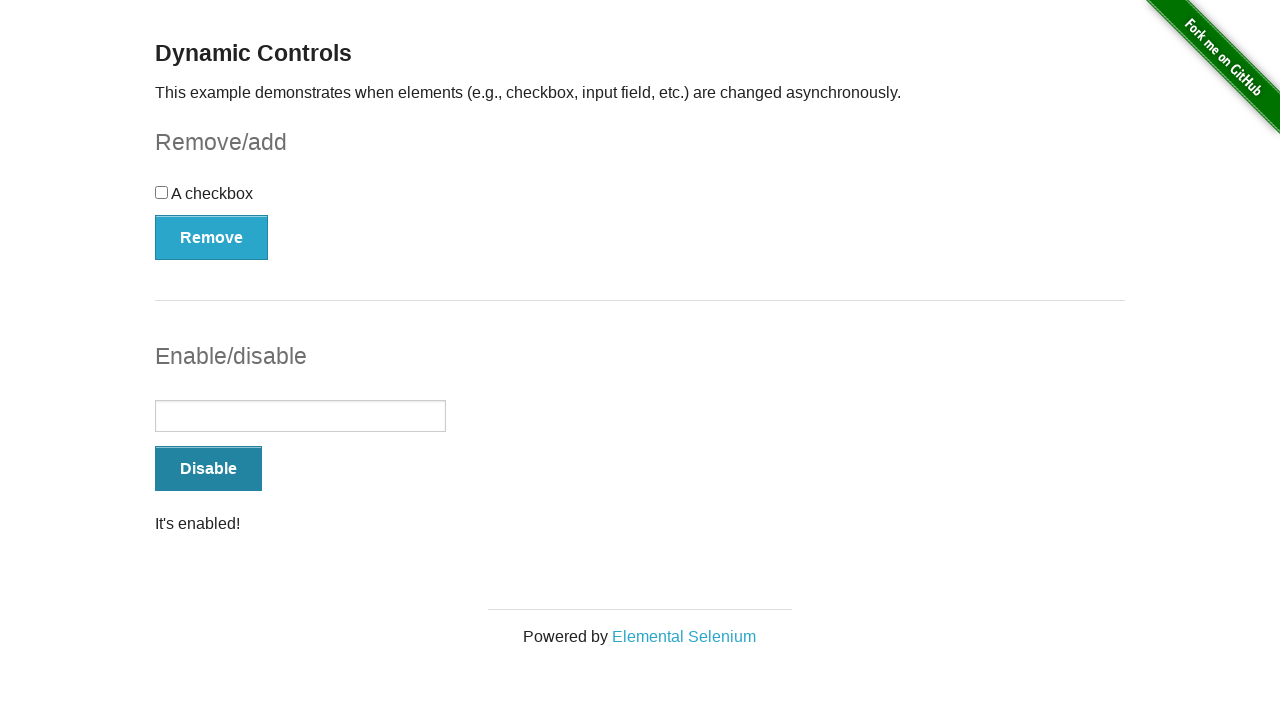

Verified "It's enabled!" message is visible
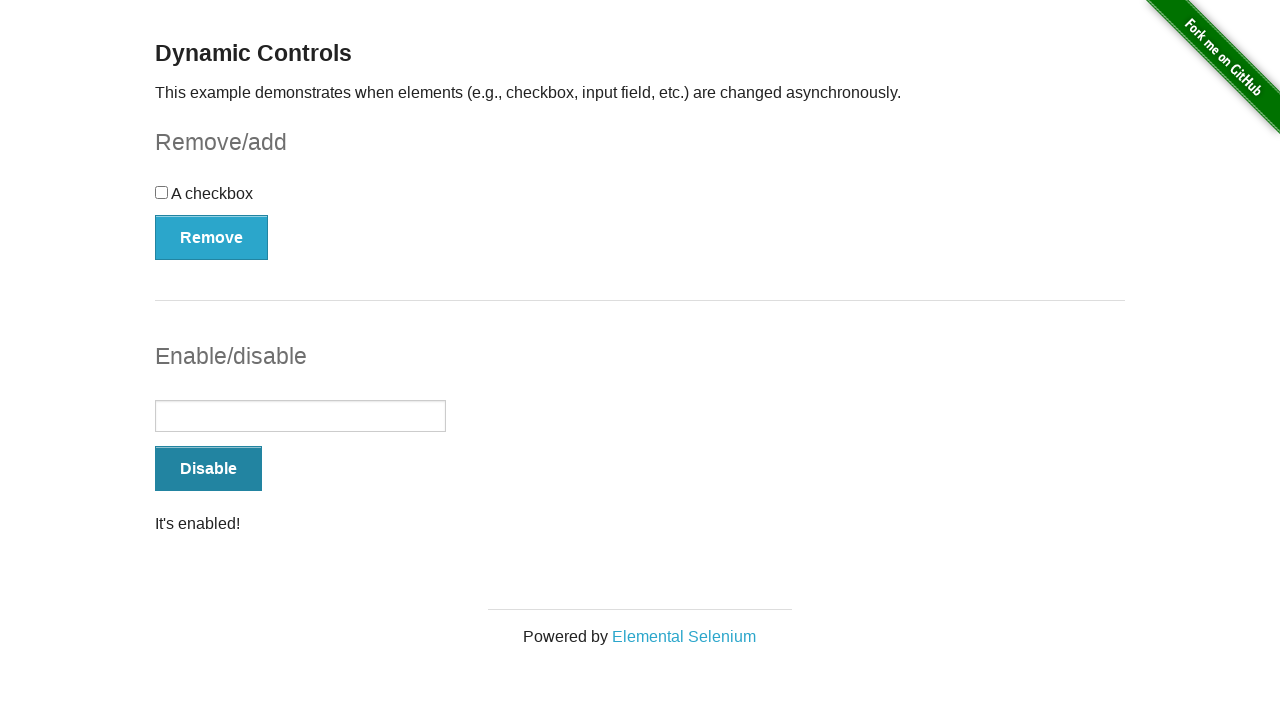

Verified textbox is now enabled
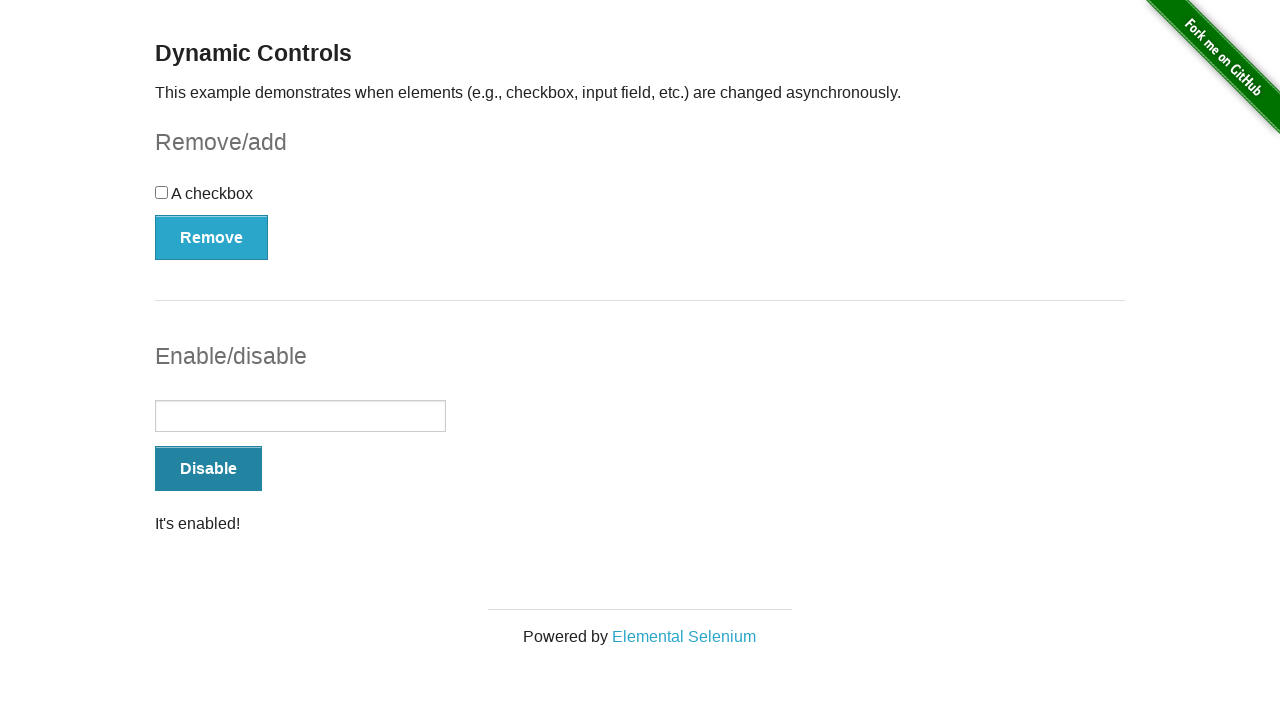

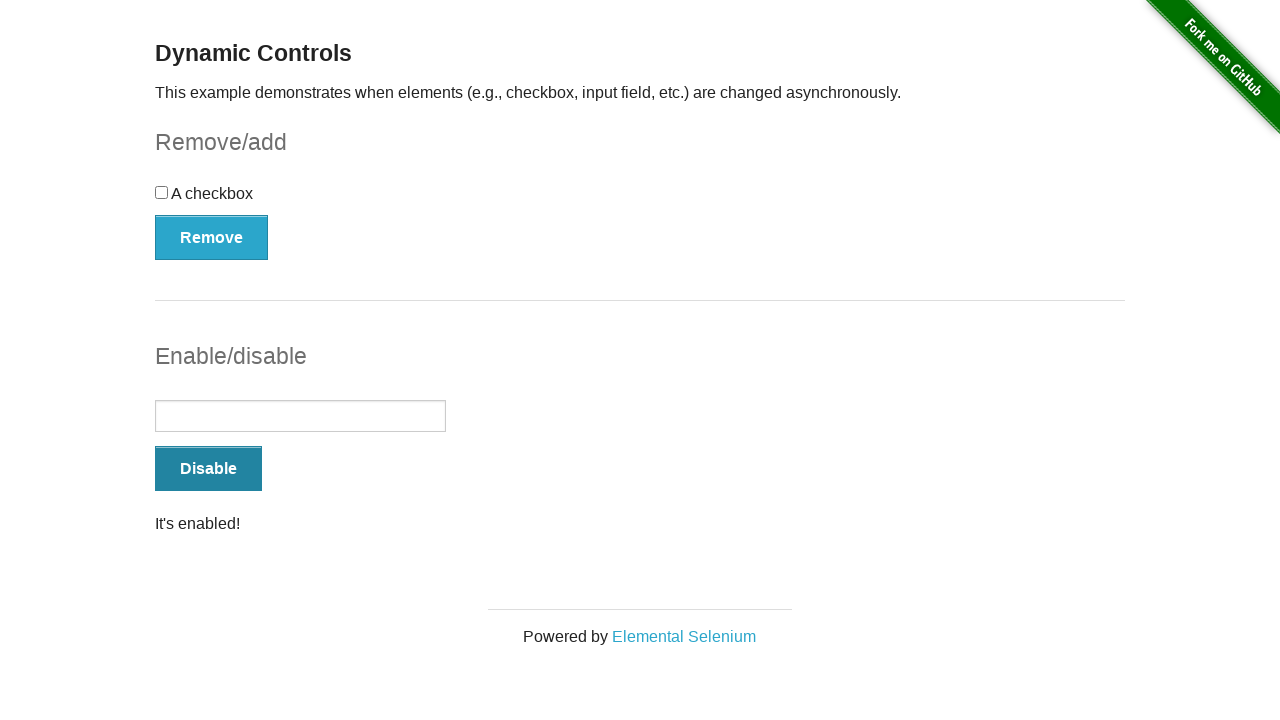